Tests dynamic controls functionality by toggling a checkbox's visibility and then clicking it when it reappears to verify selection state

Starting URL: https://www.training-support.net/webelements/dynamic-controls

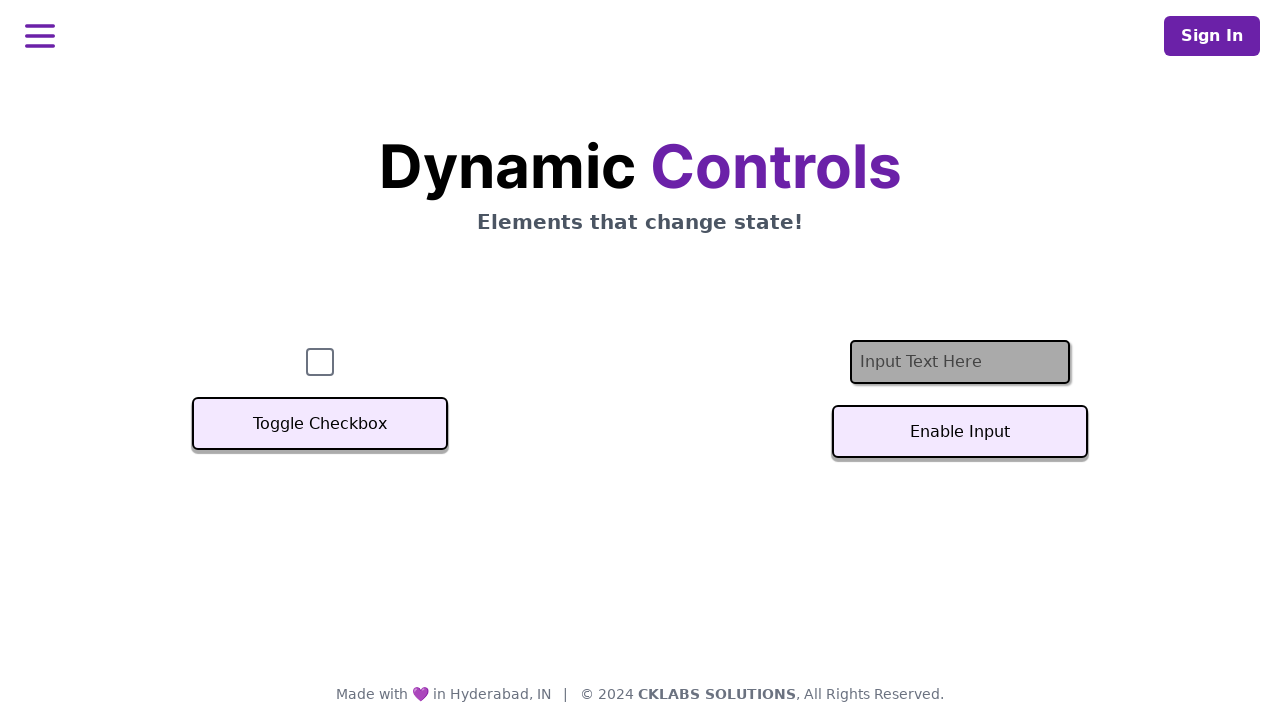

Checkbox is visible on the page
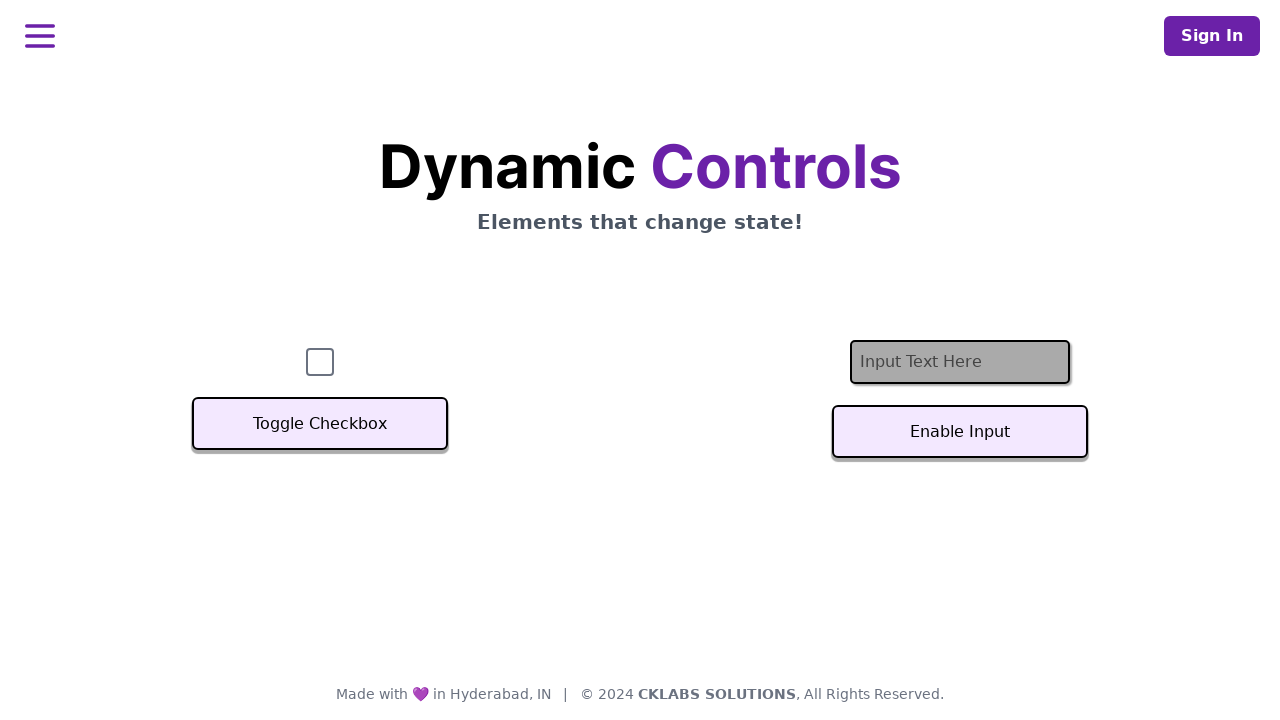

Clicked Toggle Checkbox button to hide the checkbox at (320, 424) on xpath=//button[text()='Toggle Checkbox']
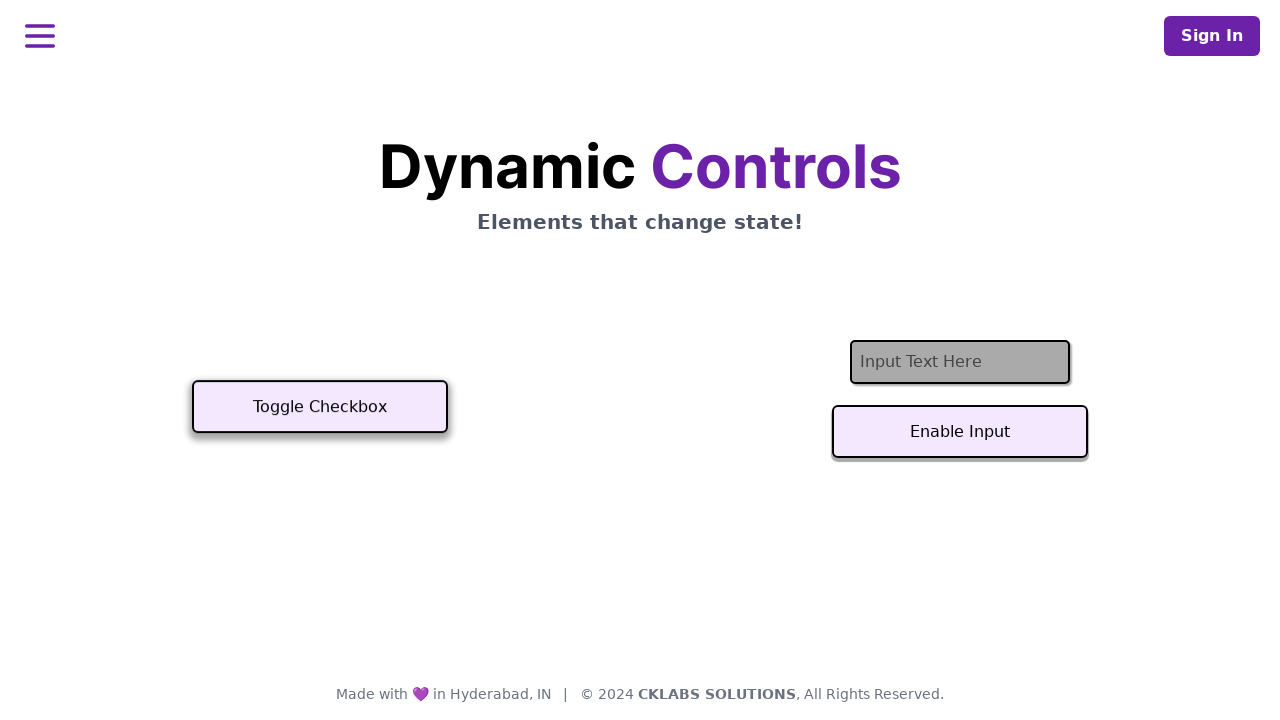

Checkbox has been hidden
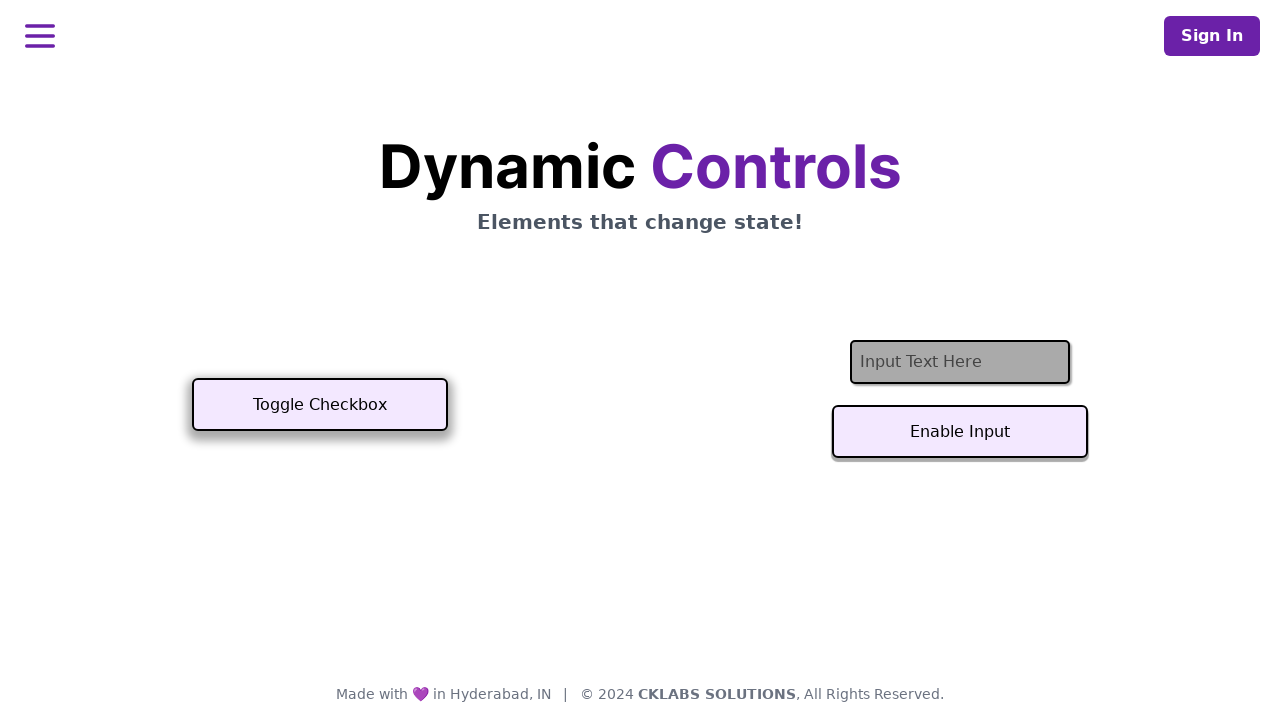

Clicked Toggle Checkbox button again to show the checkbox at (320, 405) on xpath=//button[text()='Toggle Checkbox']
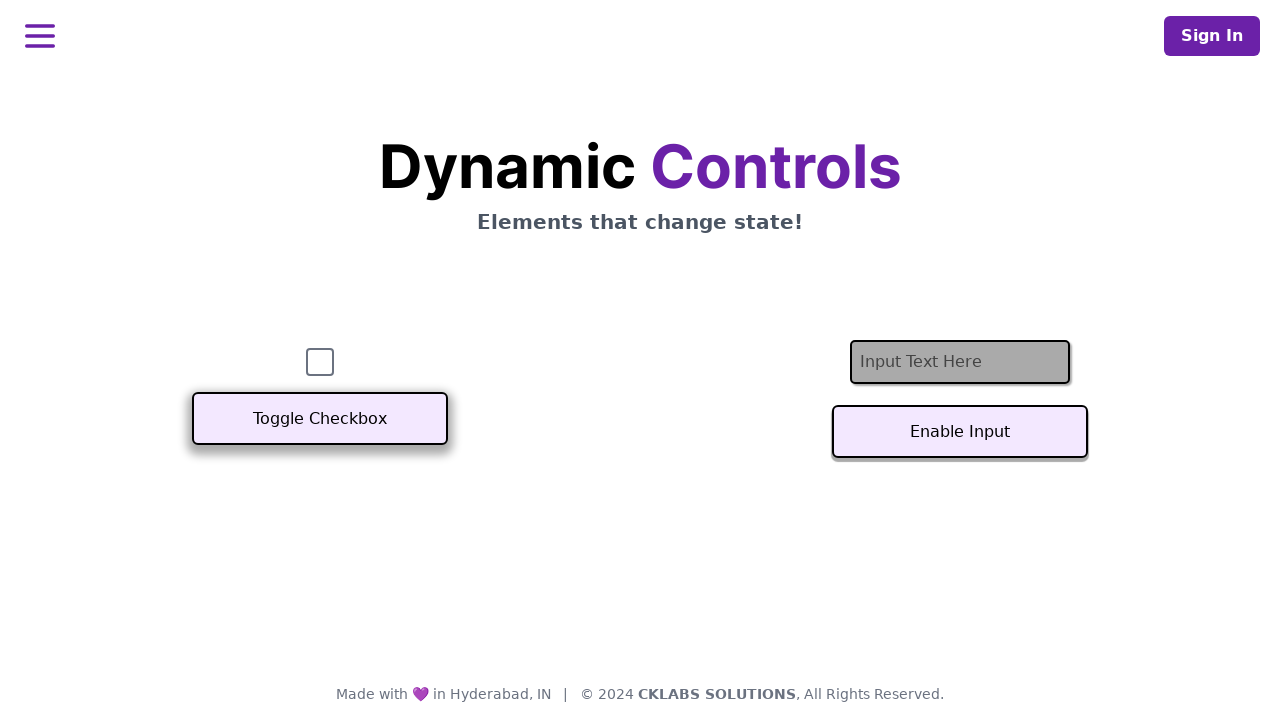

Checkbox is visible again on the page
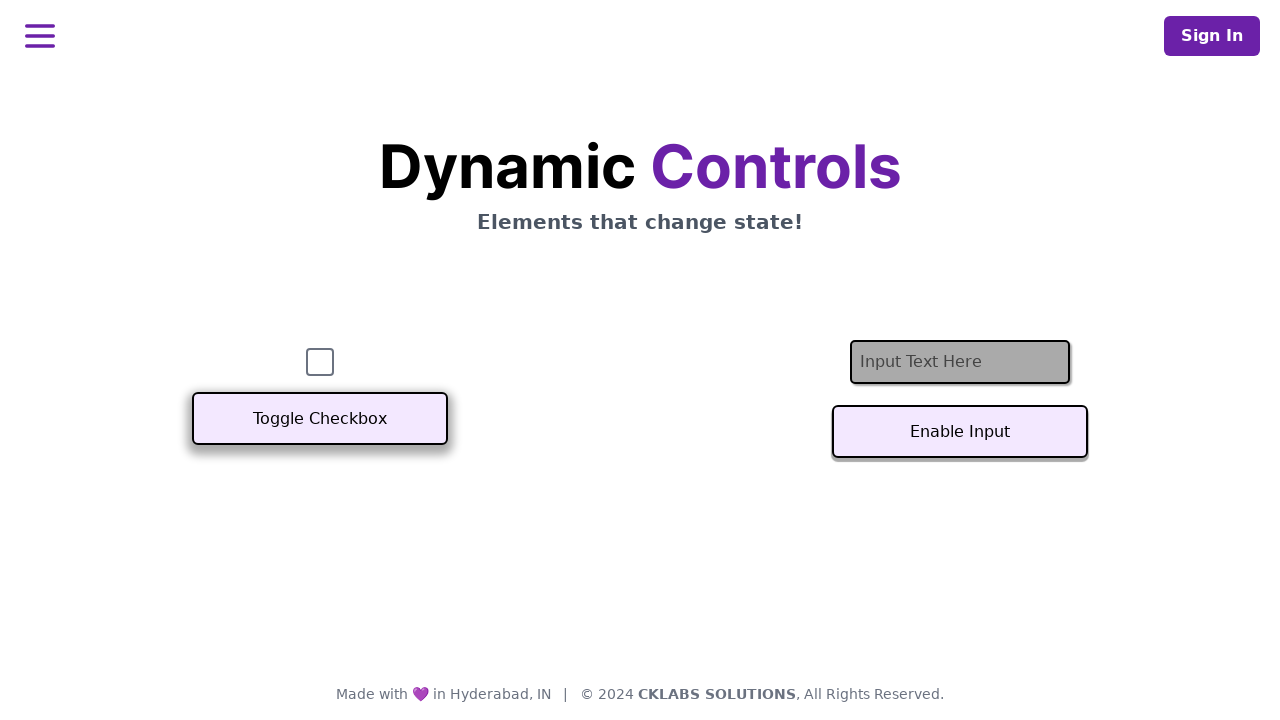

Clicked the checkbox to select it at (320, 362) on #checkbox
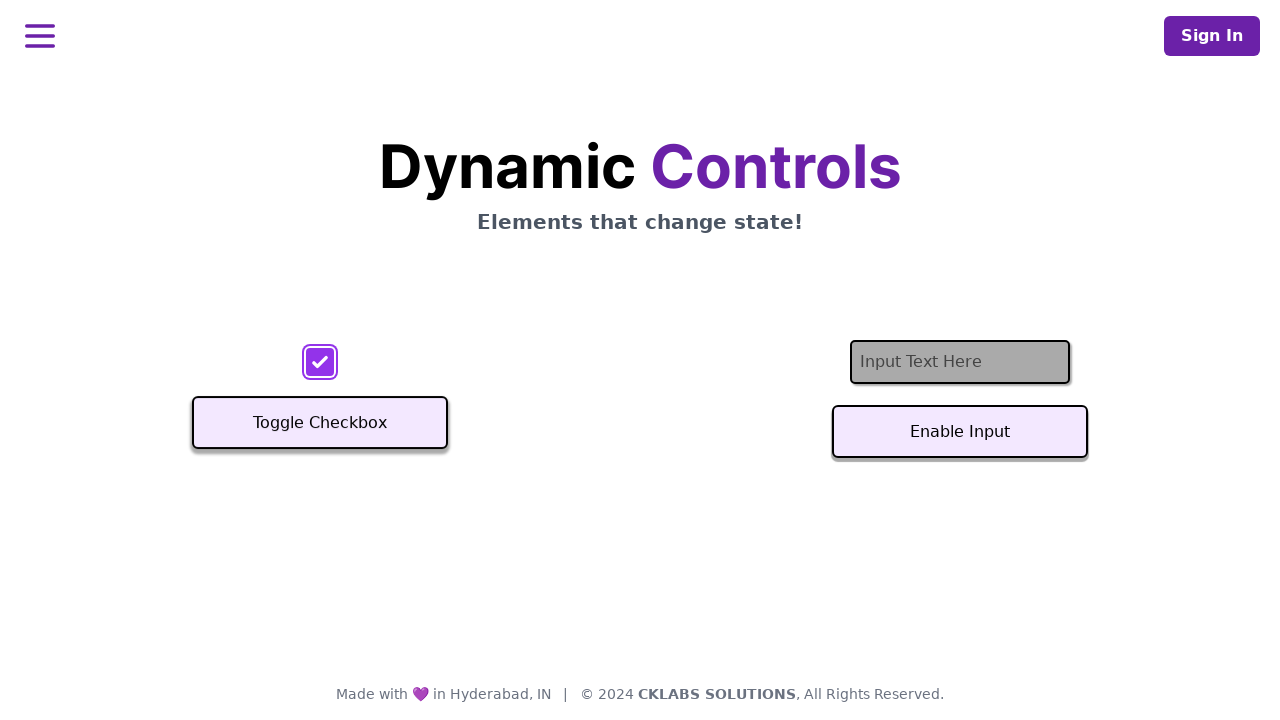

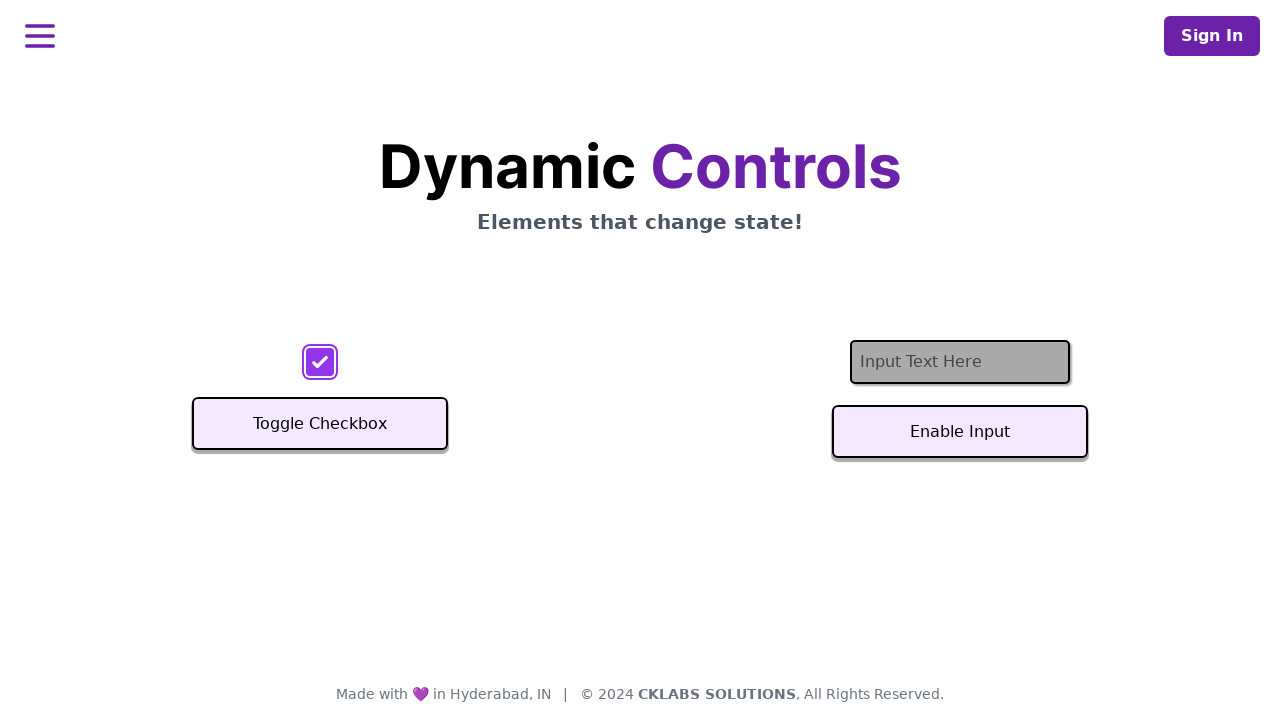